Tests Bootstrap dropdown component by clicking the dropdown button to open the menu, then selecting the "Another action" option from the dropdown items.

Starting URL: https://getbootstrap.com/docs/4.0/components/dropdowns/

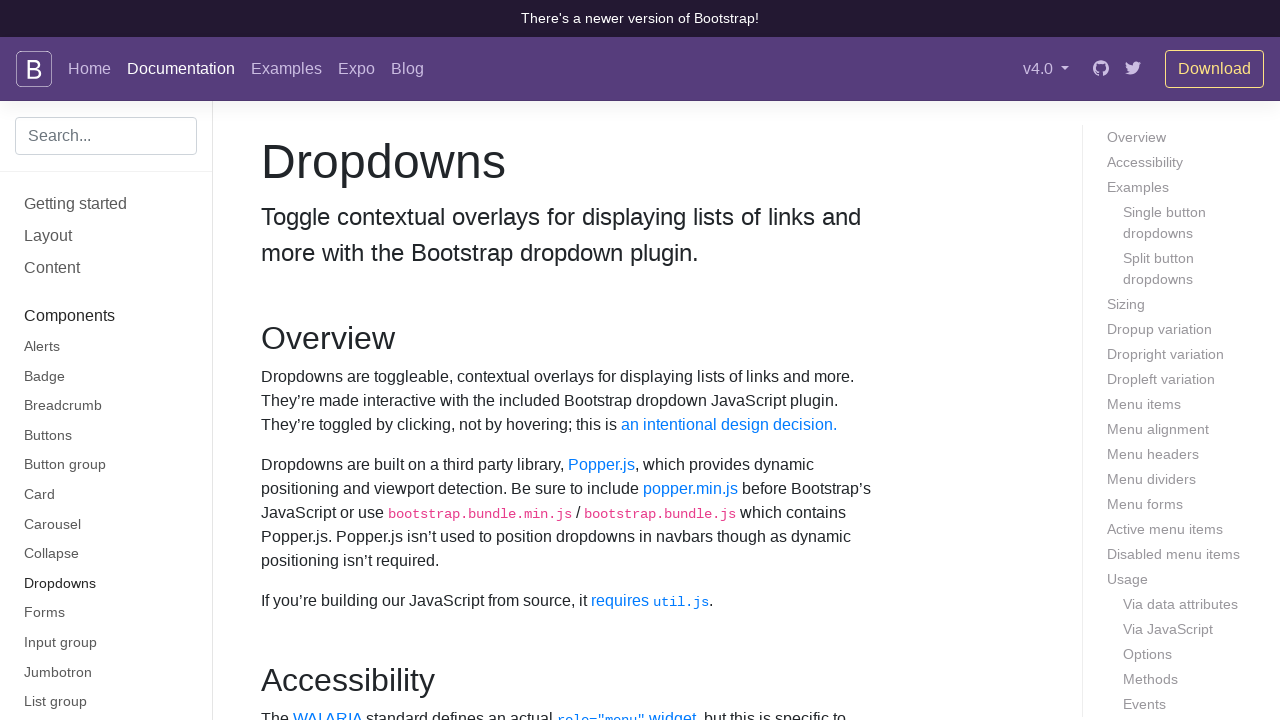

Page fully loaded (domcontentloaded state)
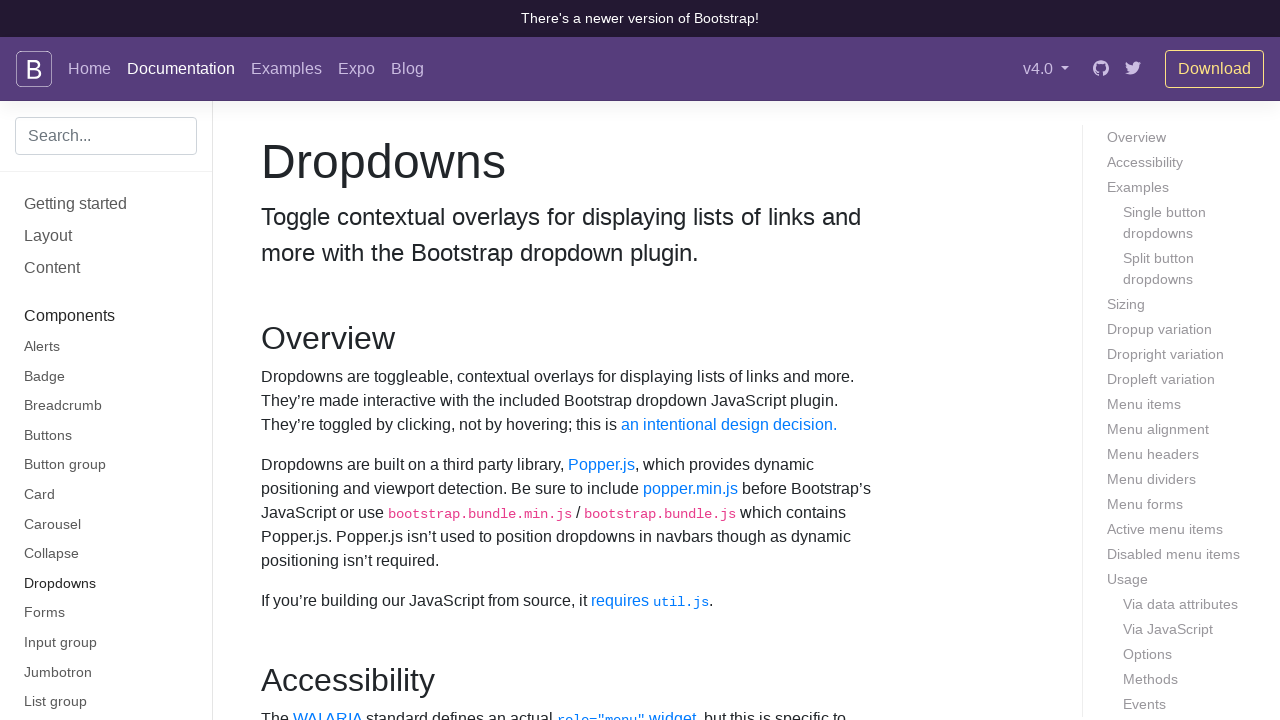

Clicked dropdown button to open menu at (370, 360) on xpath=//div[@class='dropdown']/button[@id='dropdownMenuButton']
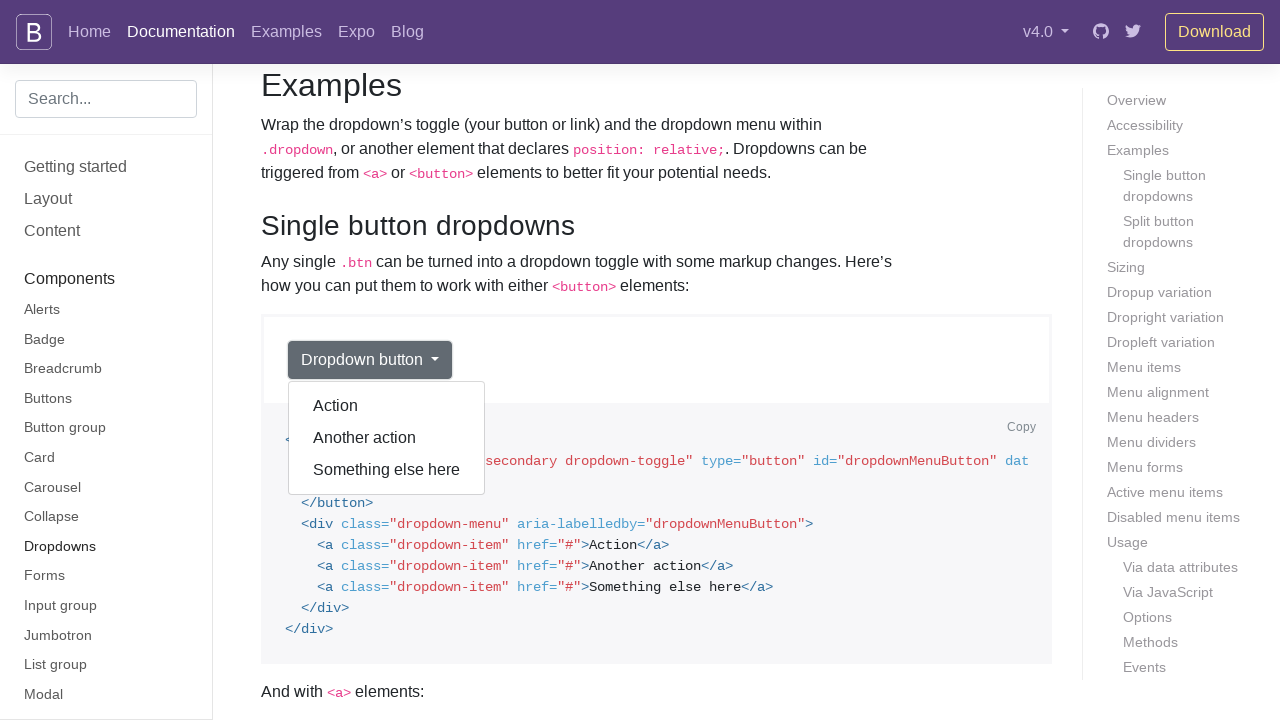

Dropdown menu appeared with items
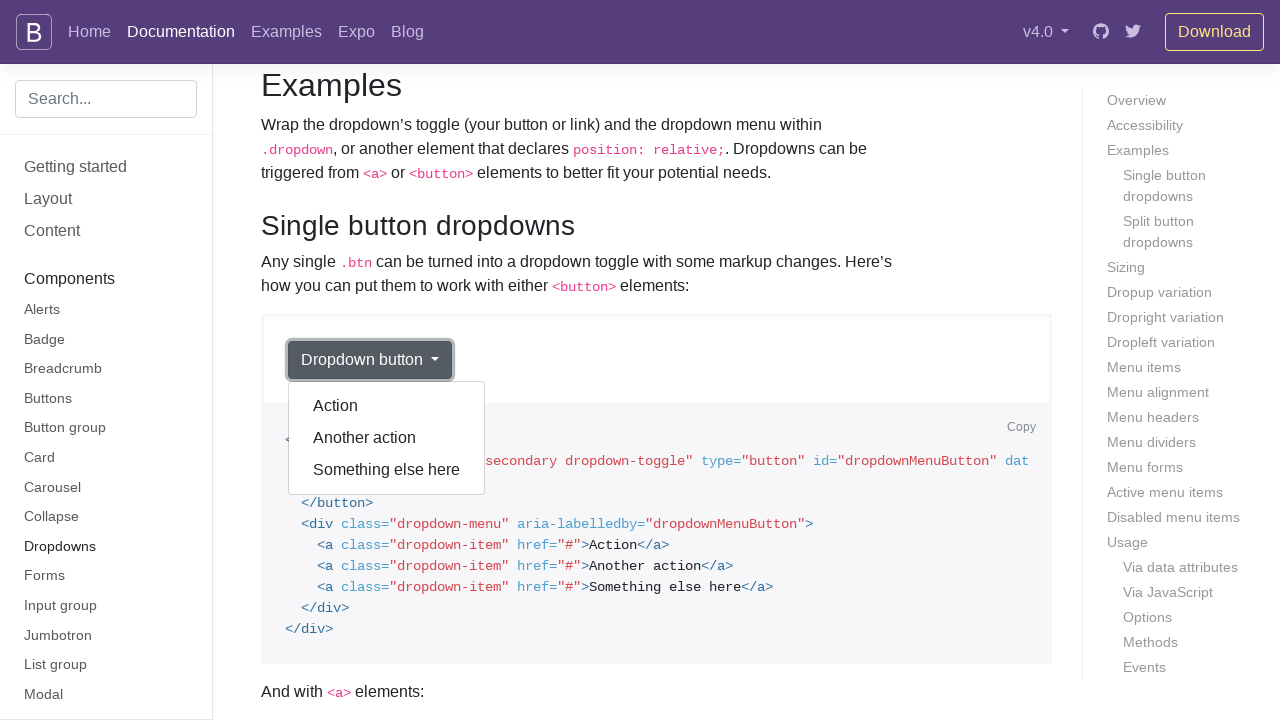

Clicked 'Another action' option from dropdown menu at (387, 438) on xpath=//div[@aria-labelledby='dropdownMenuButton']/a >> nth=1
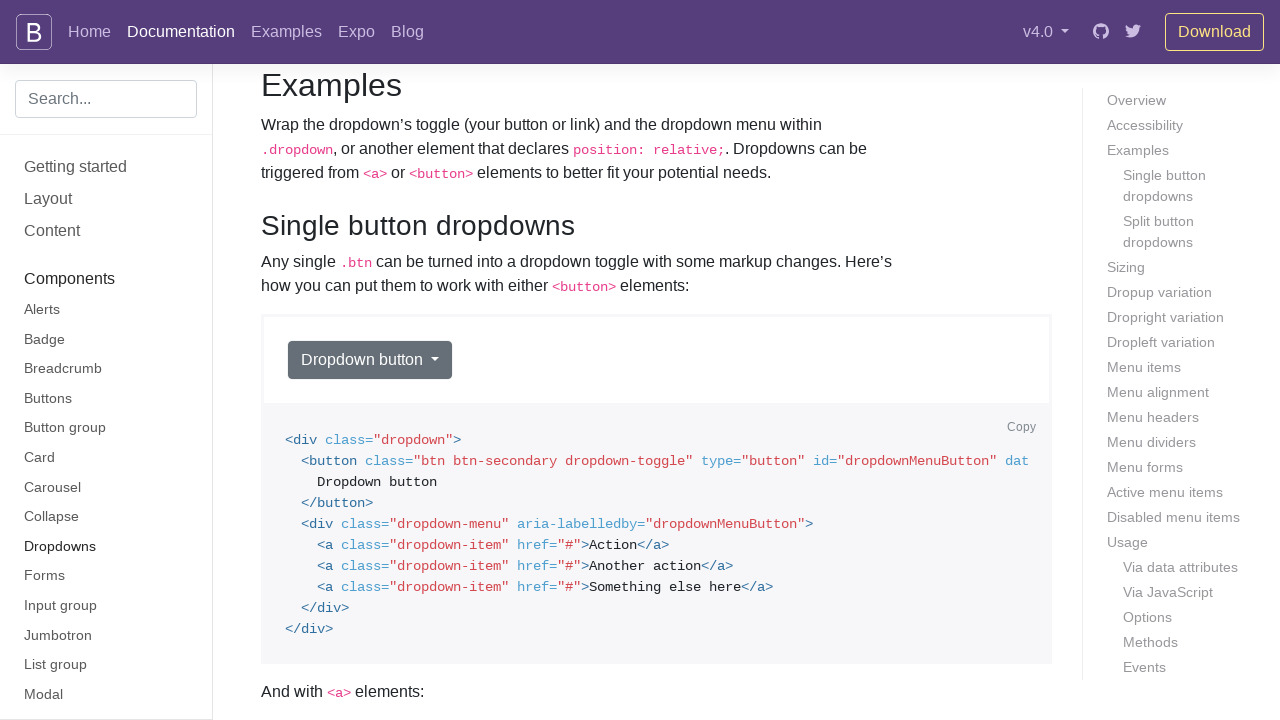

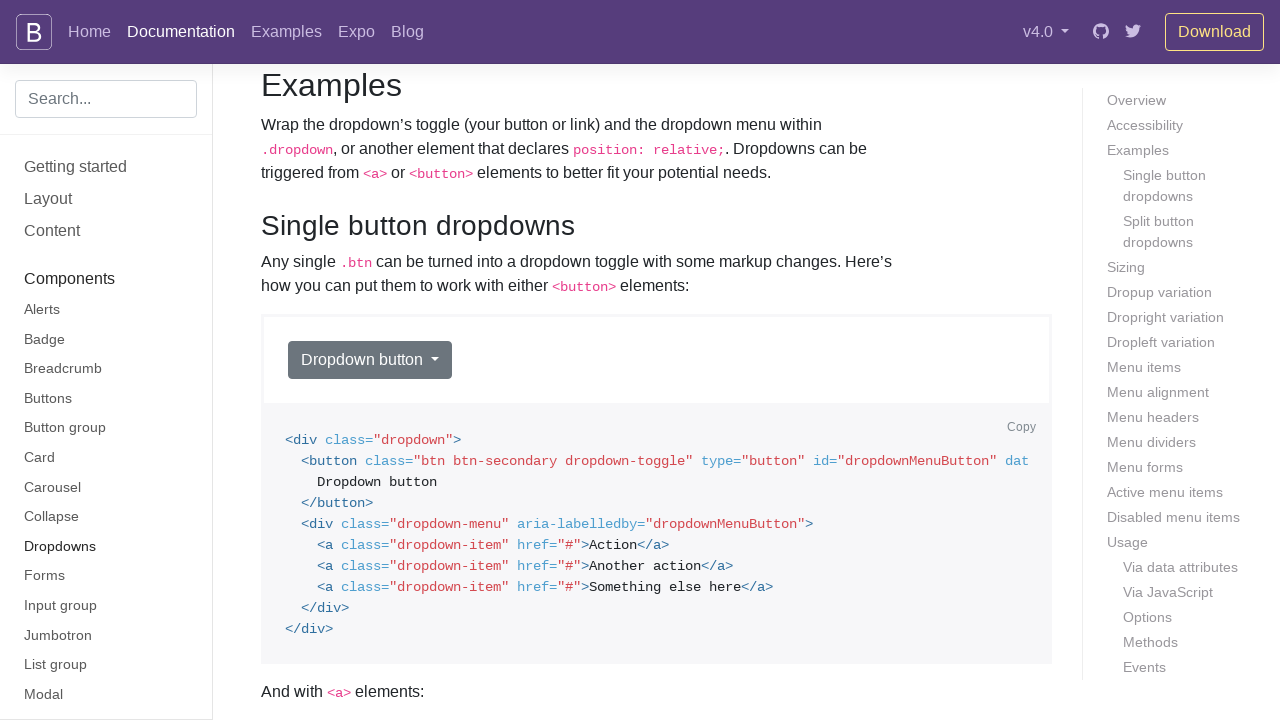